Navigates to Selenium Easy website and maximizes the browser window

Starting URL: https://www.seleniumeasy.com/

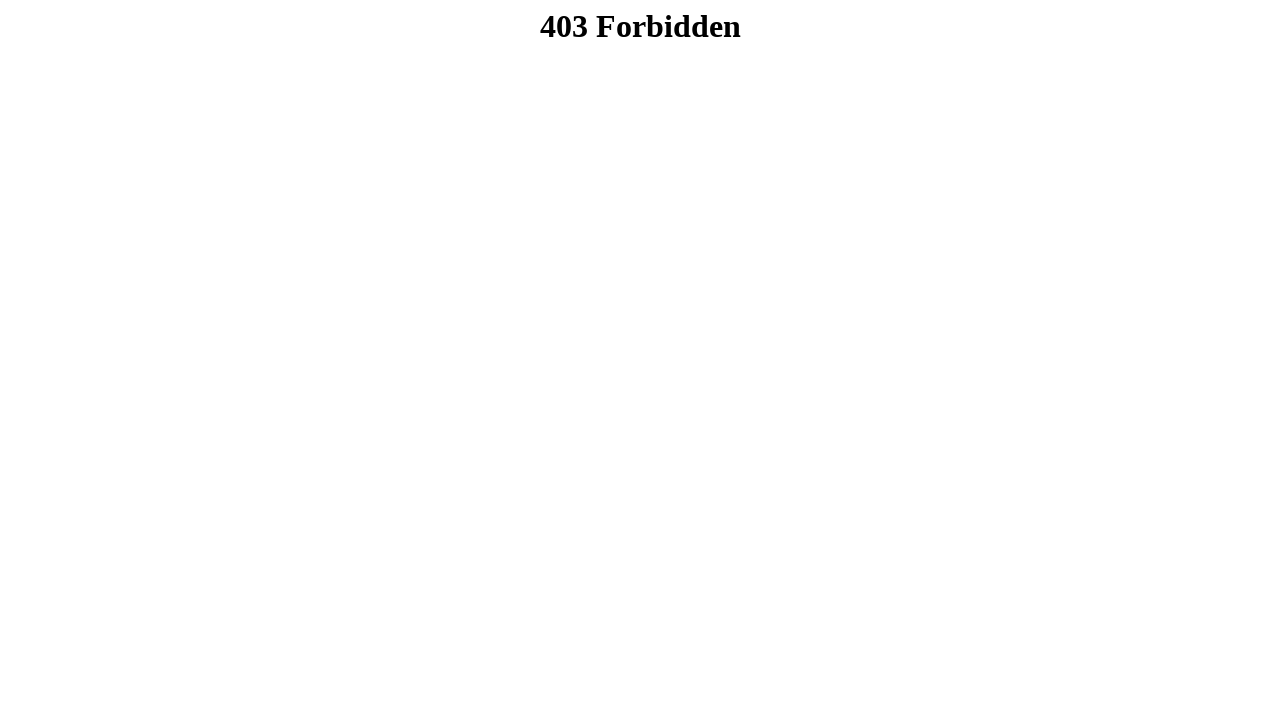

Set browser viewport to 1920x1080 to maximize window
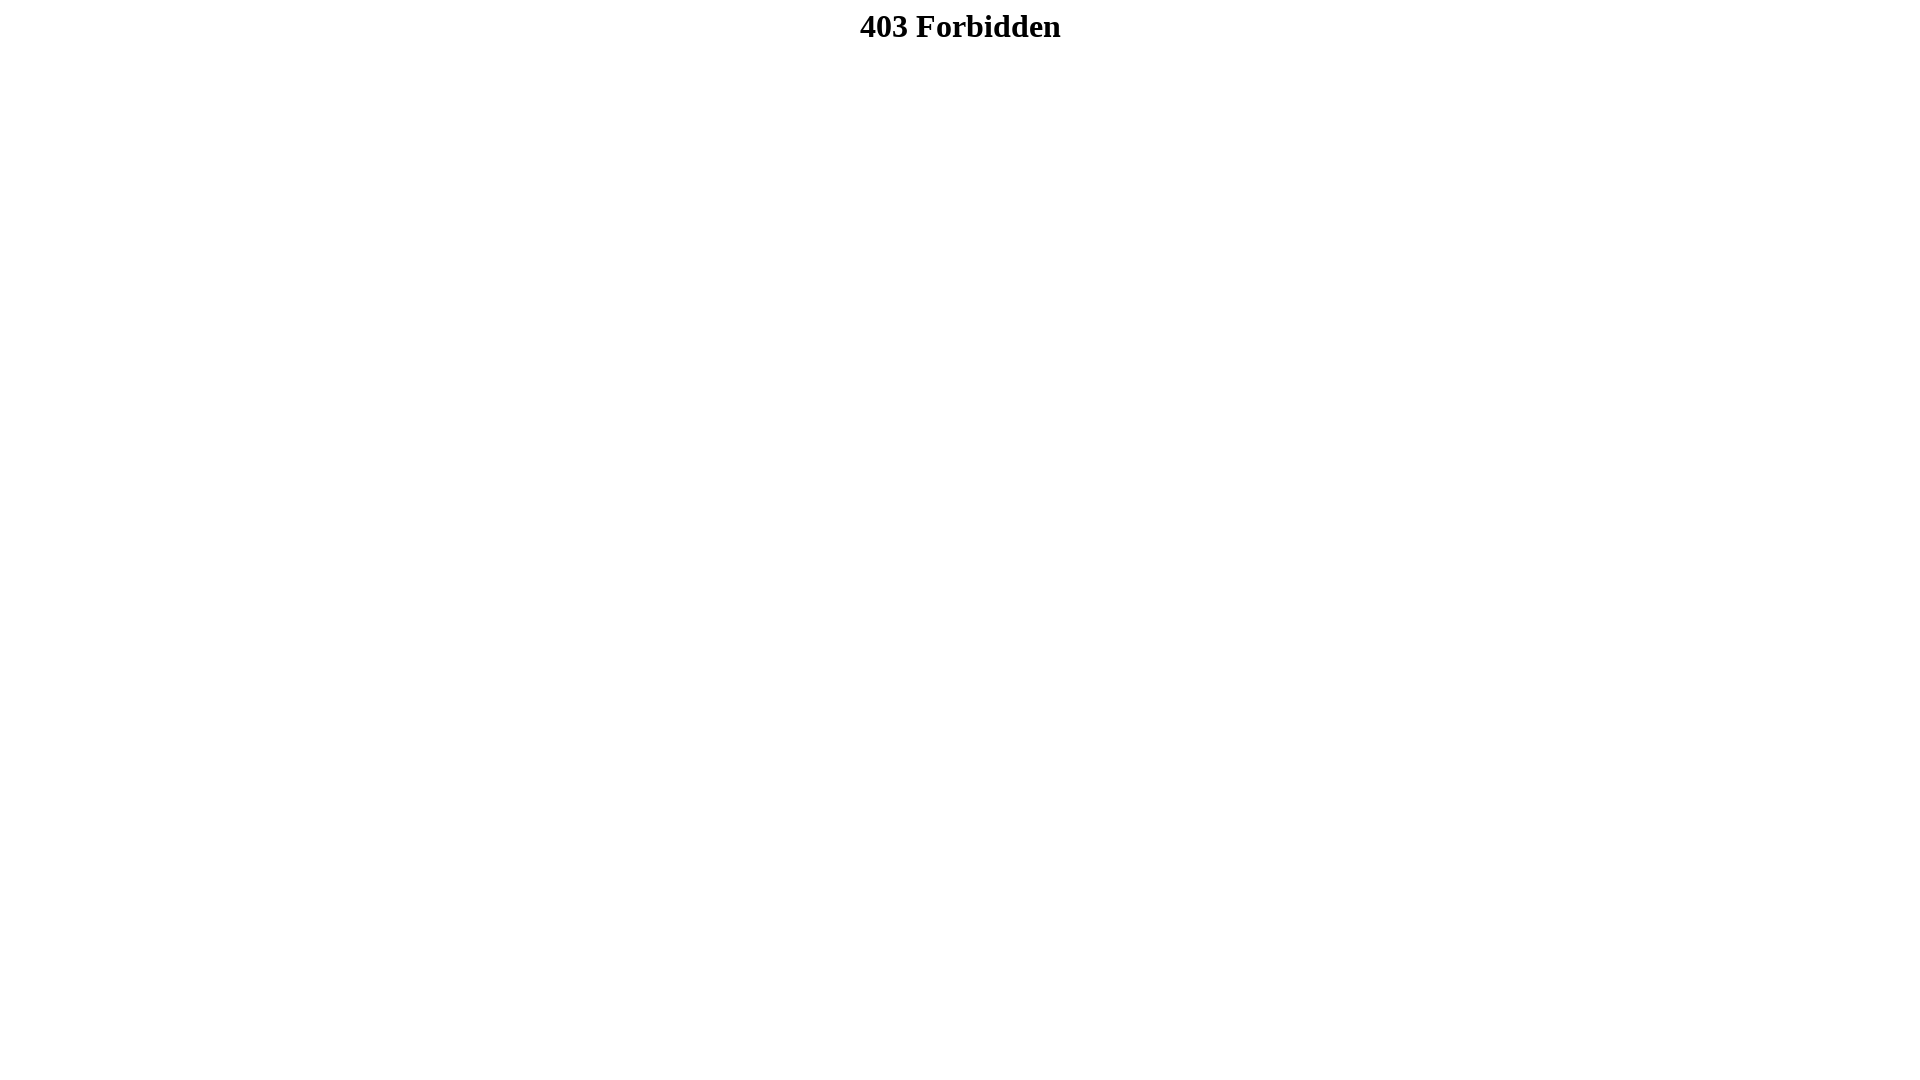

Page DOM content loaded
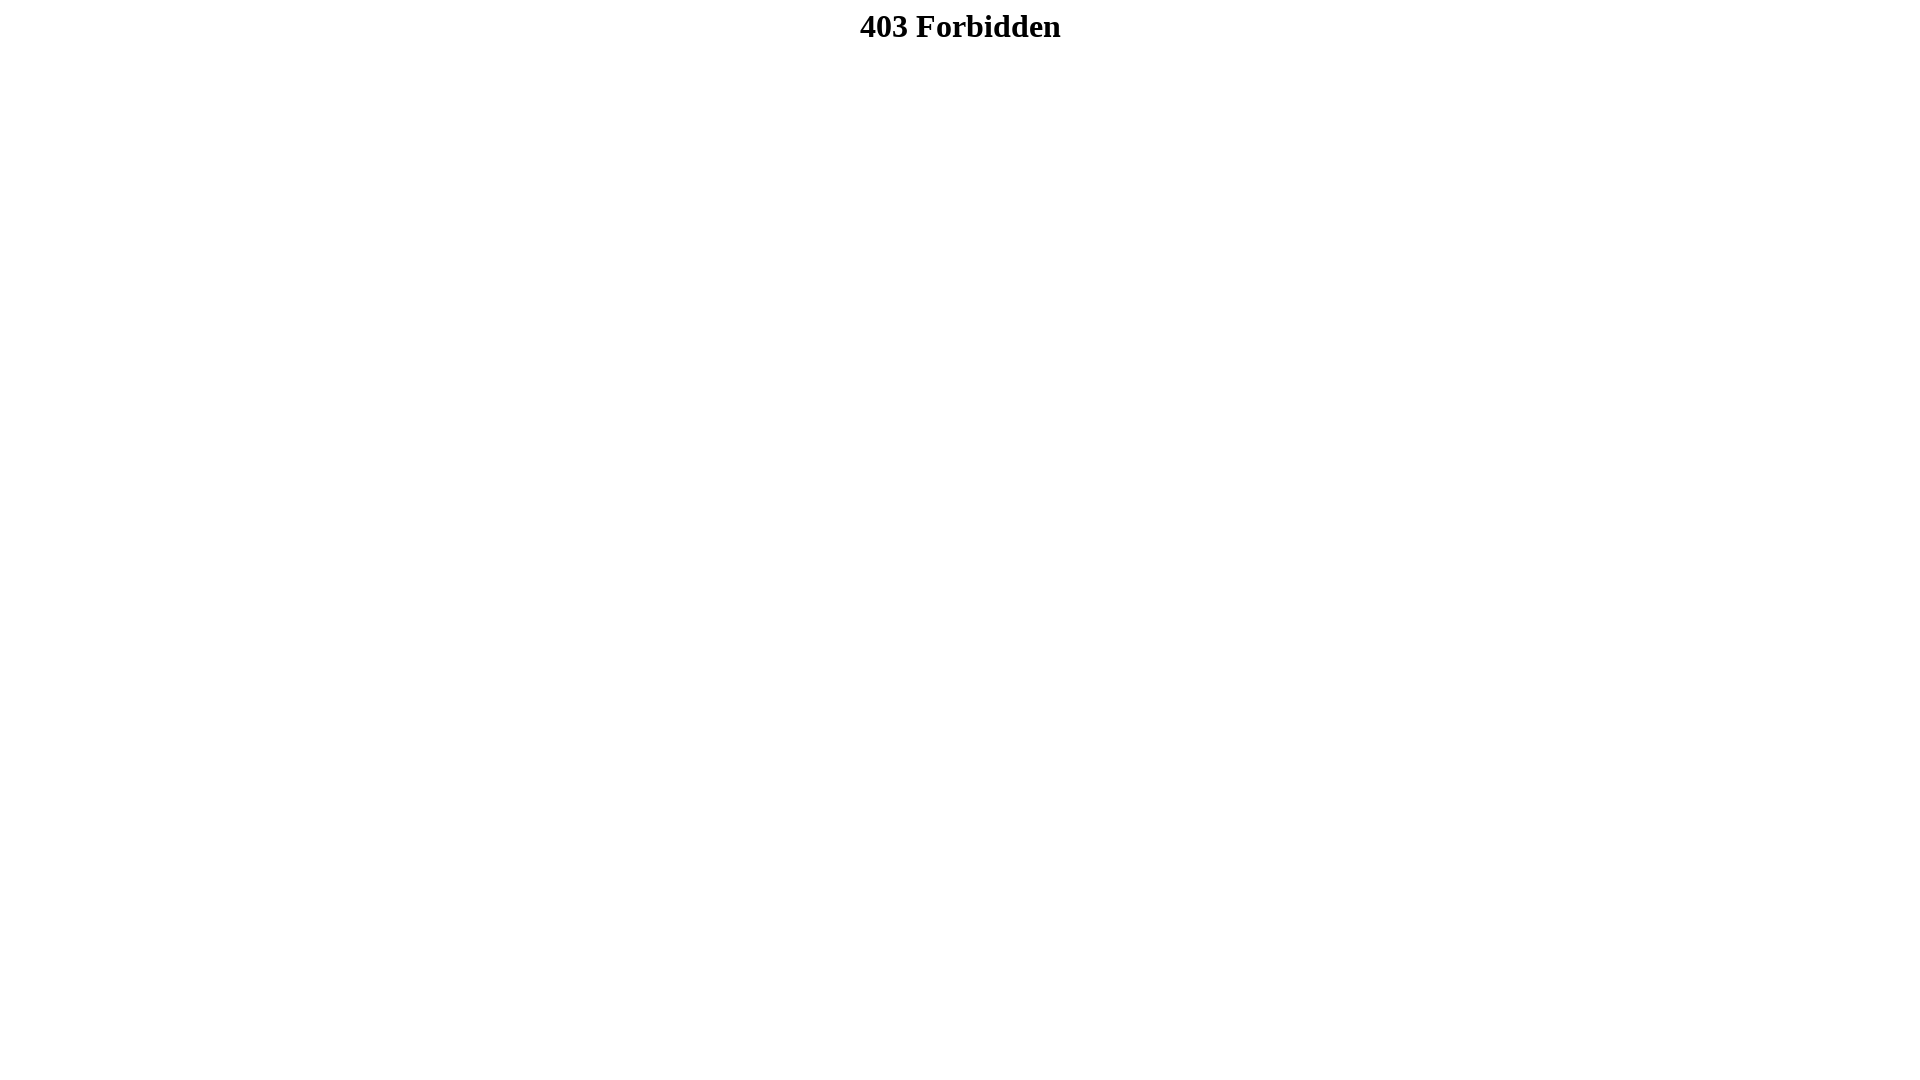

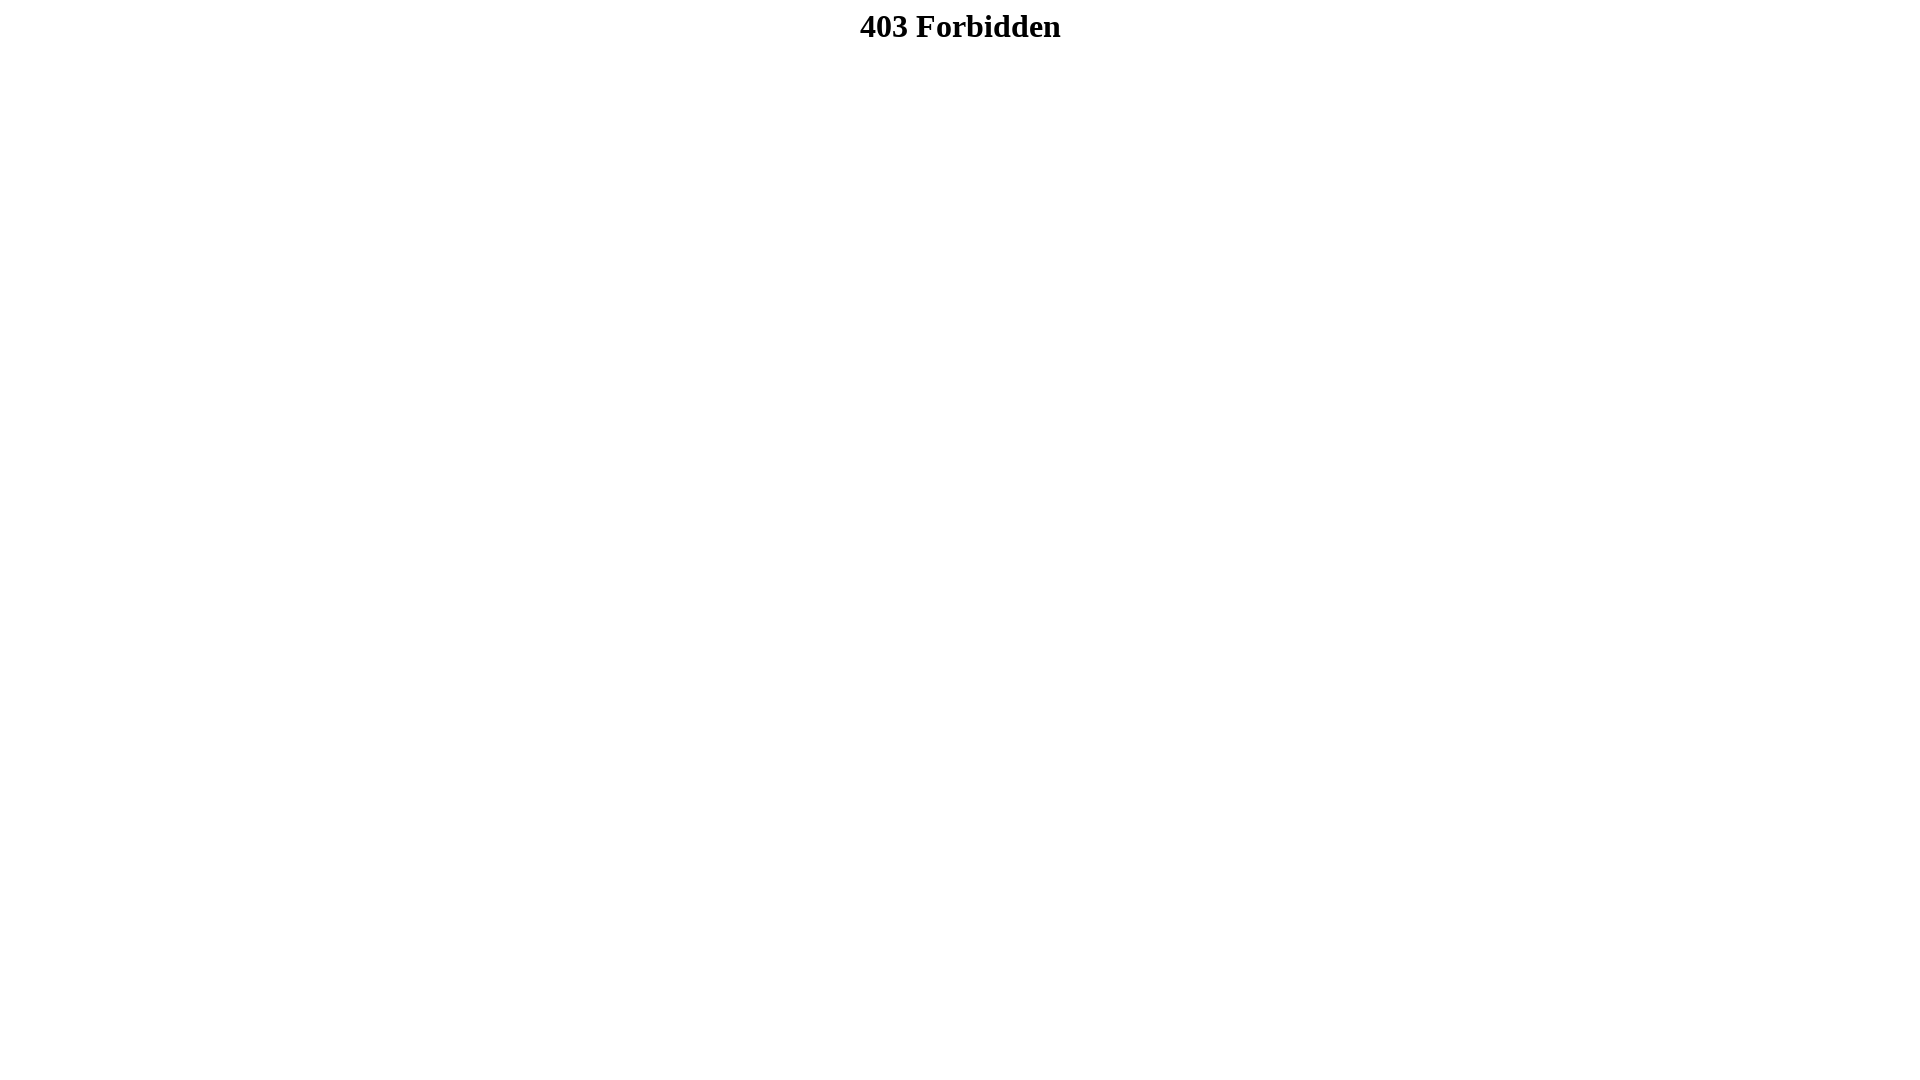